Tests browser back and forward navigation, then selects a value from a dropdown menu

Starting URL: http://the-internet.herokuapp.com/

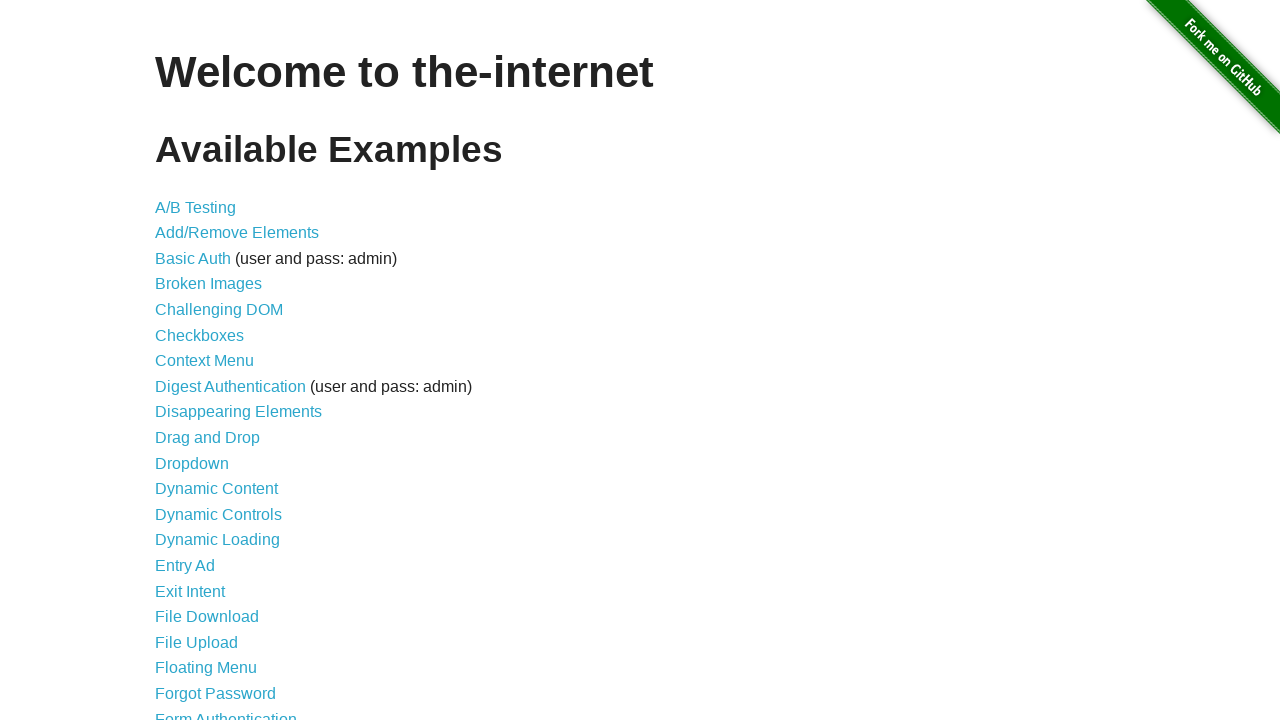

Clicked on Dropdown link at (192, 463) on xpath=//a[contains(text(),'Dropdown')]
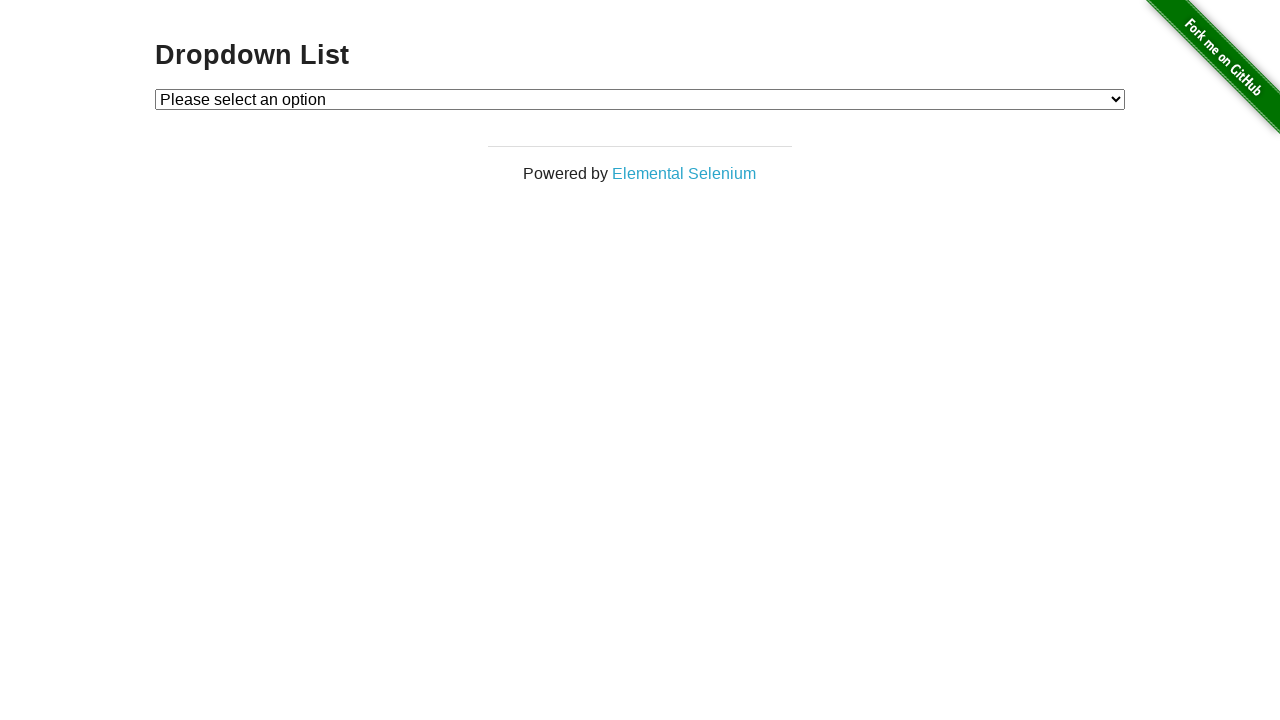

Navigated back to previous page
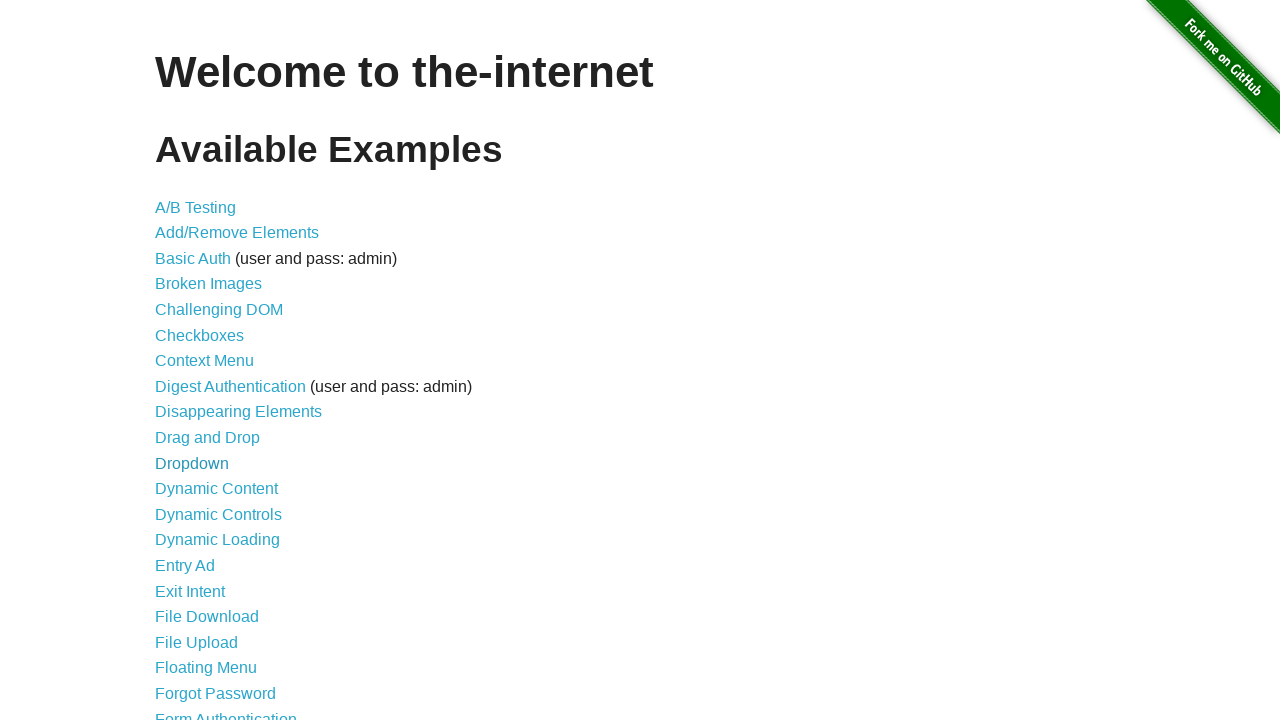

Navigated forward to Dropdown page
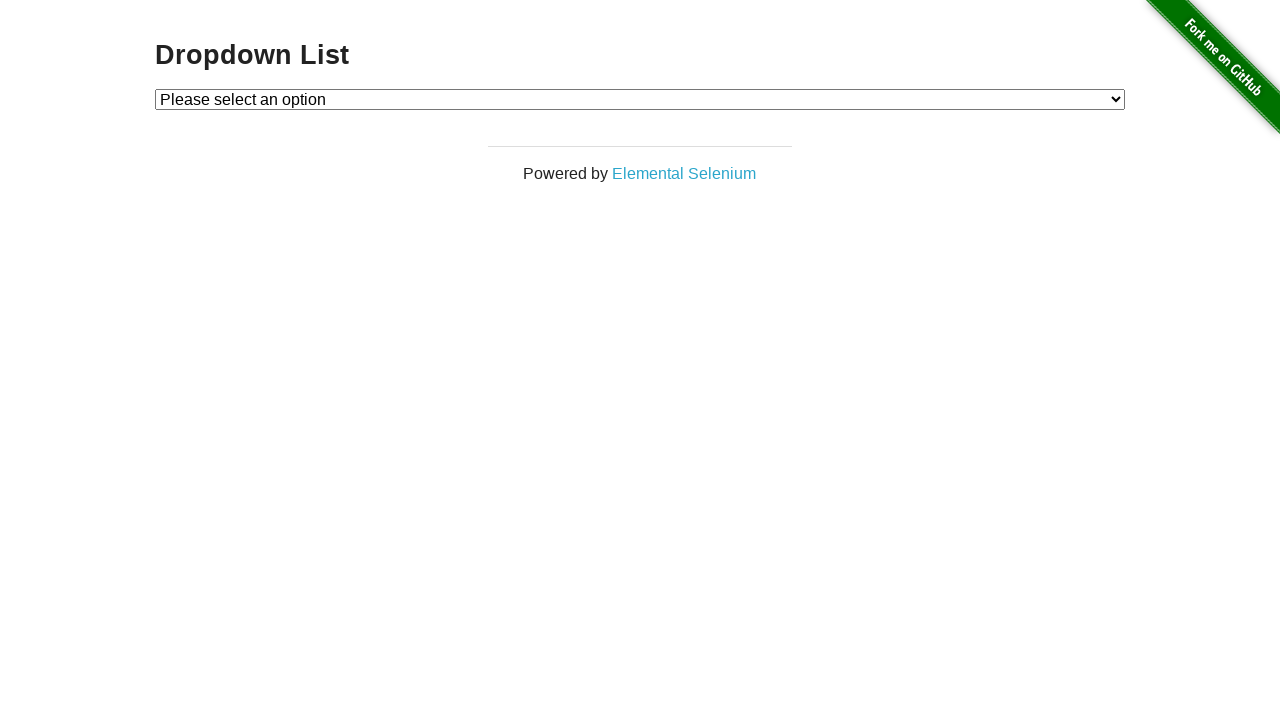

Selected 'Option 1' from dropdown menu on //select[@id='dropdown']
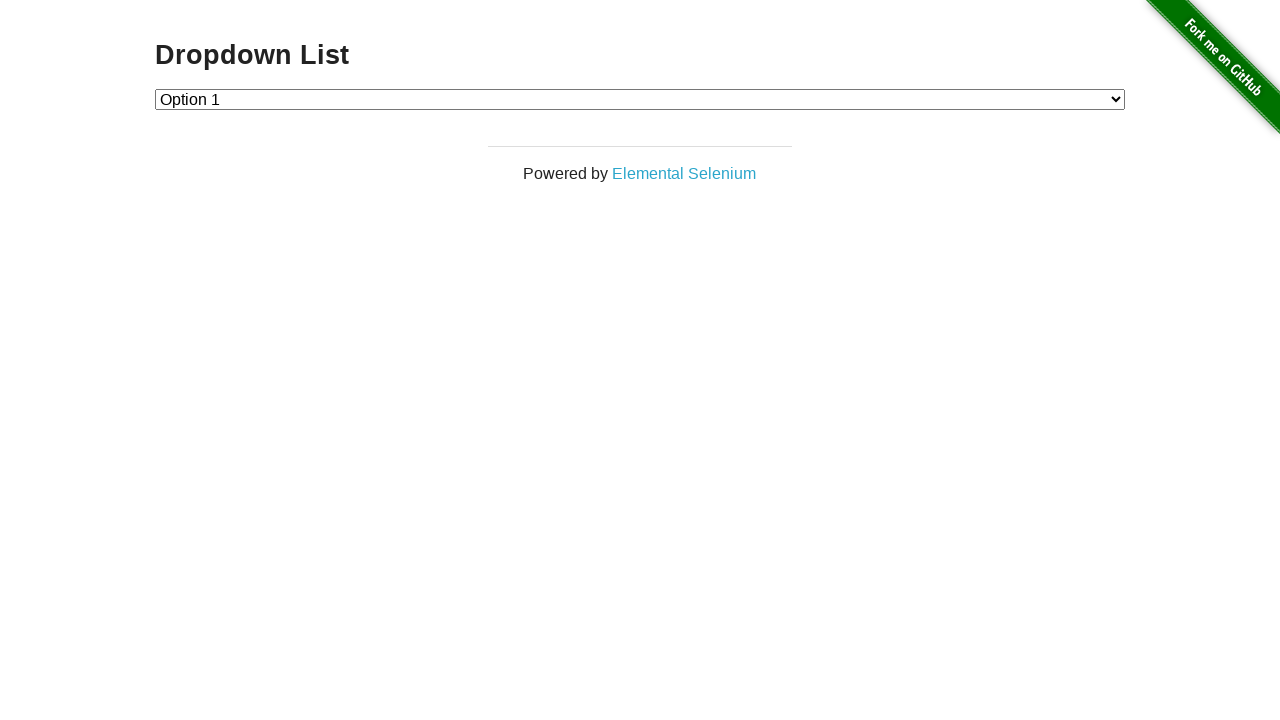

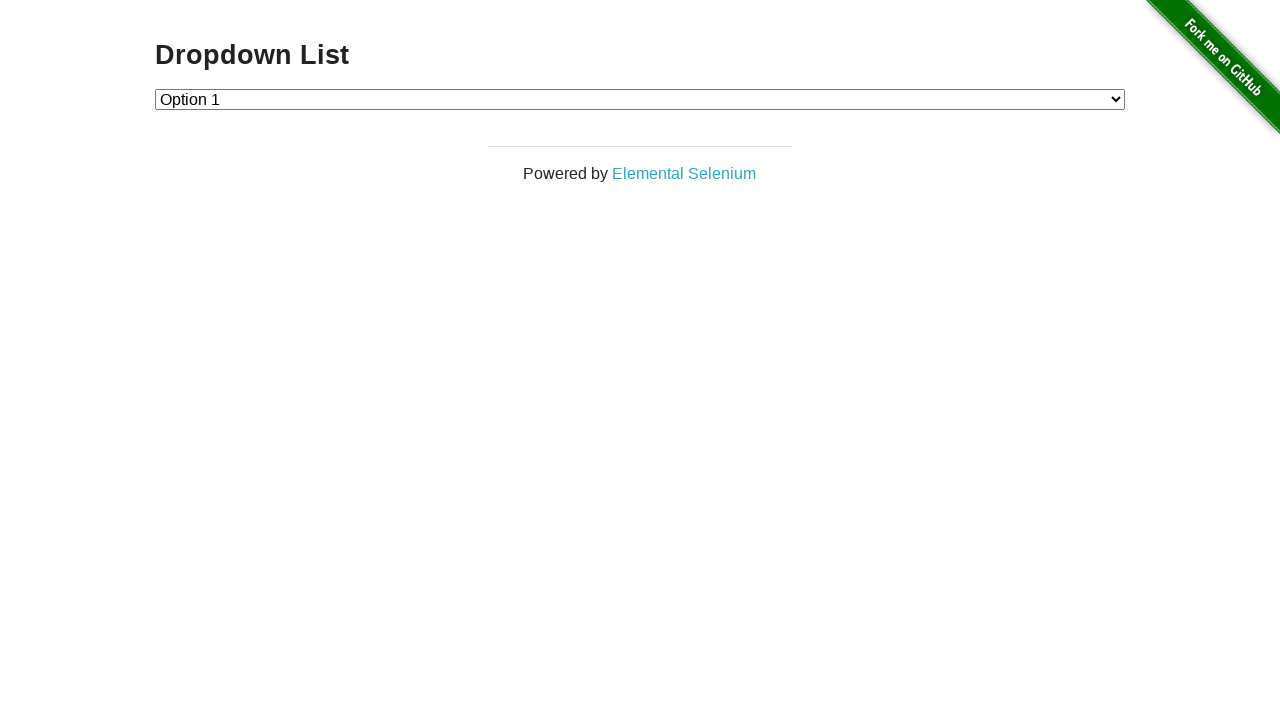